Tests multiple window popup handling by clicking a button that opens two new windows, iterating through them to get their titles, and closing them

Starting URL: https://www.lambdatest.com/selenium-playground/window-popup-modal-demo

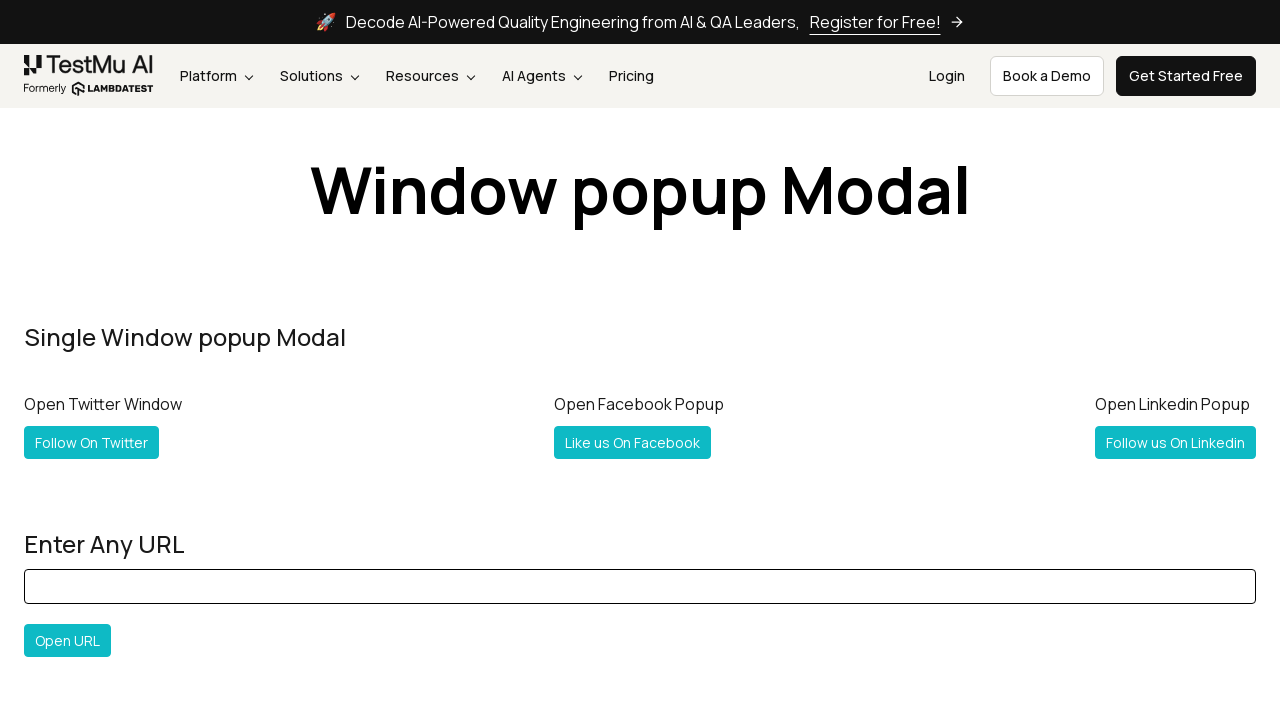

Clicked 'Follow Both' button to open multiple windows at (122, 360) on #followboth
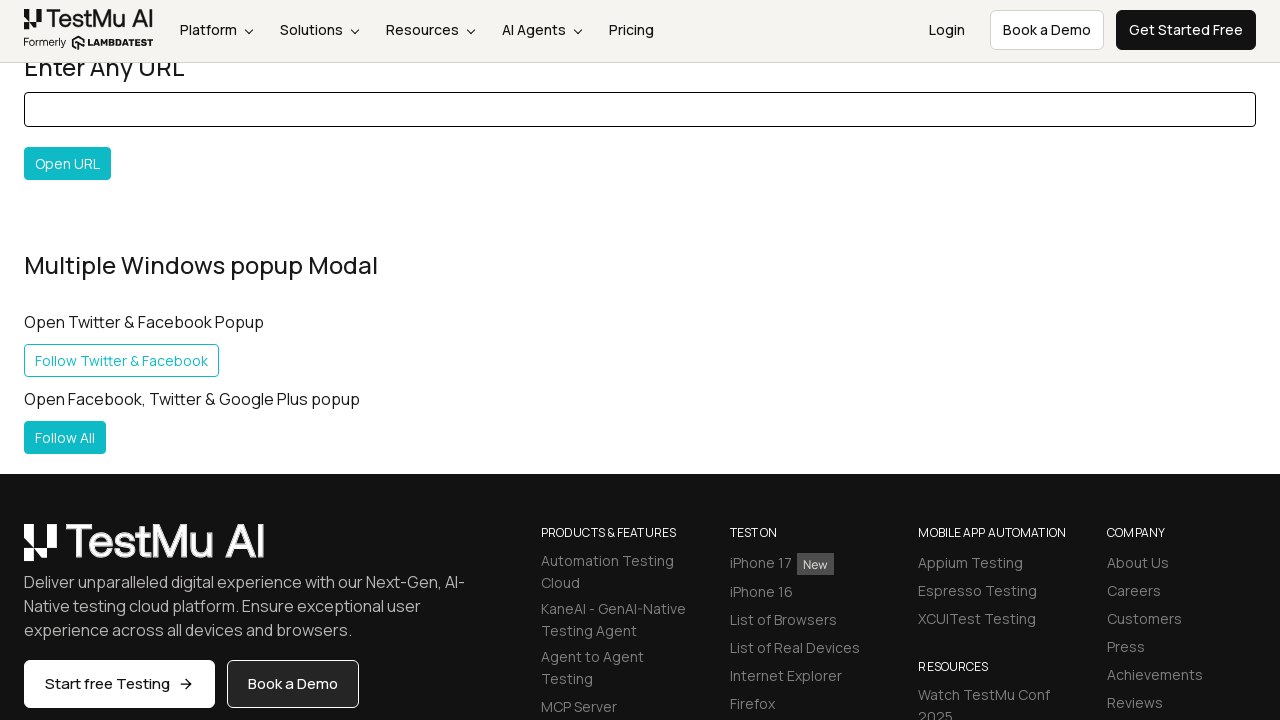

Waited 1 second for new windows to open
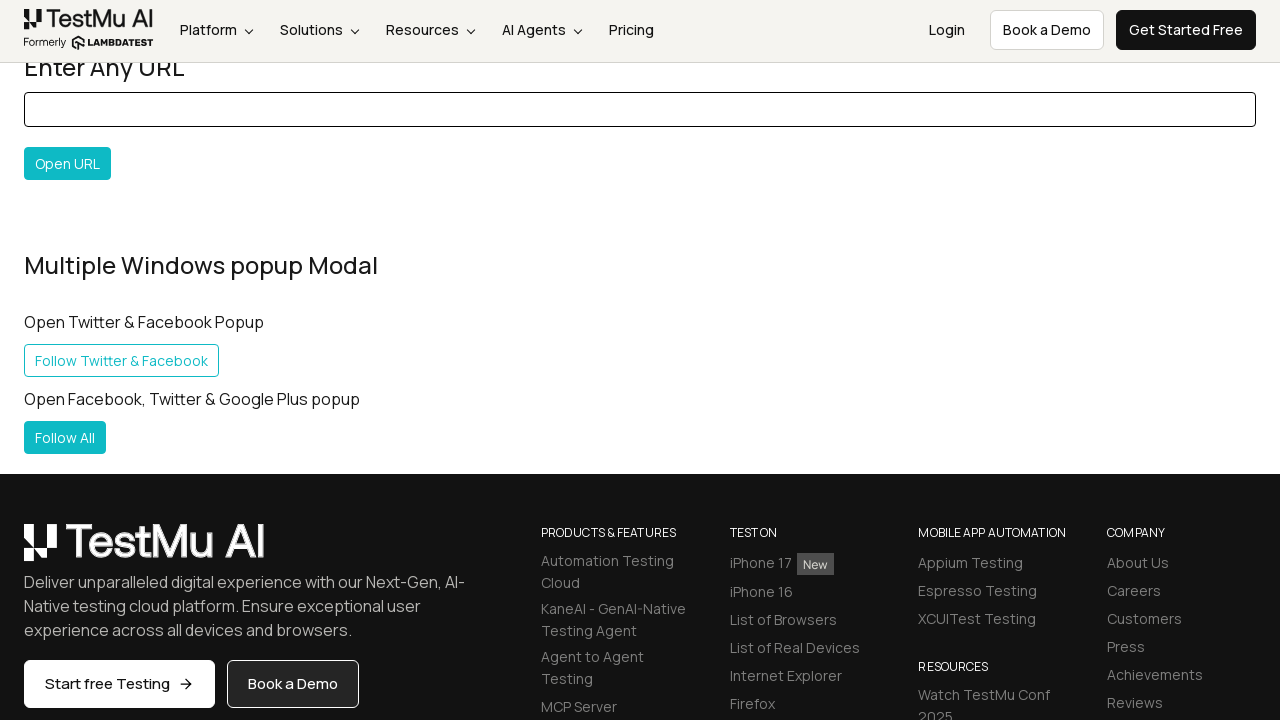

Retrieved all open pages from context
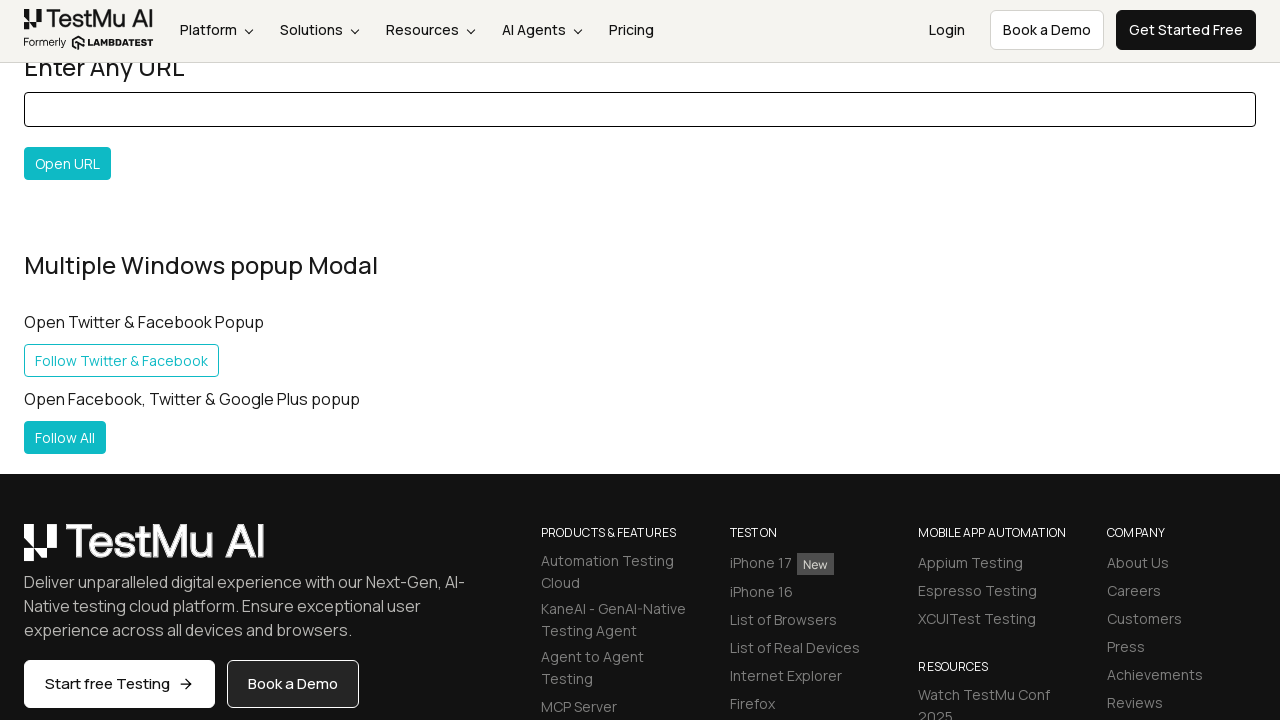

Identified main page as first page in context
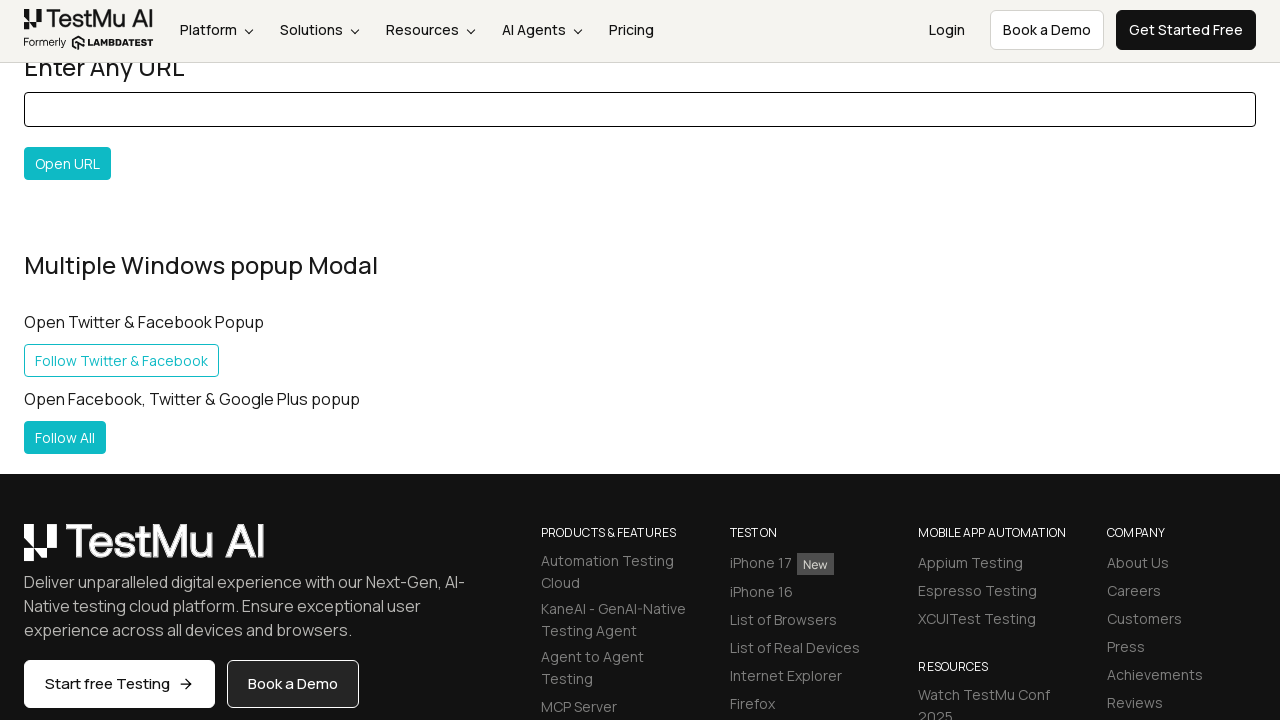

Accessing newly opened window 1
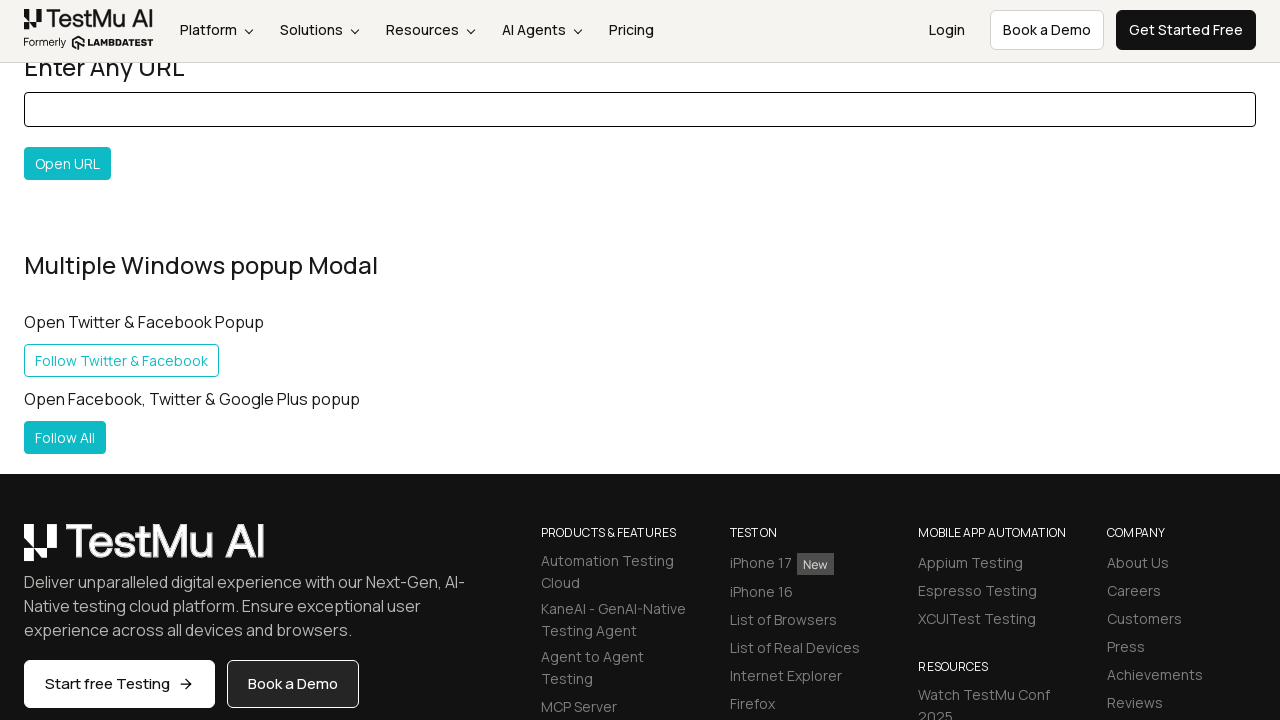

Retrieved title of new window: ''
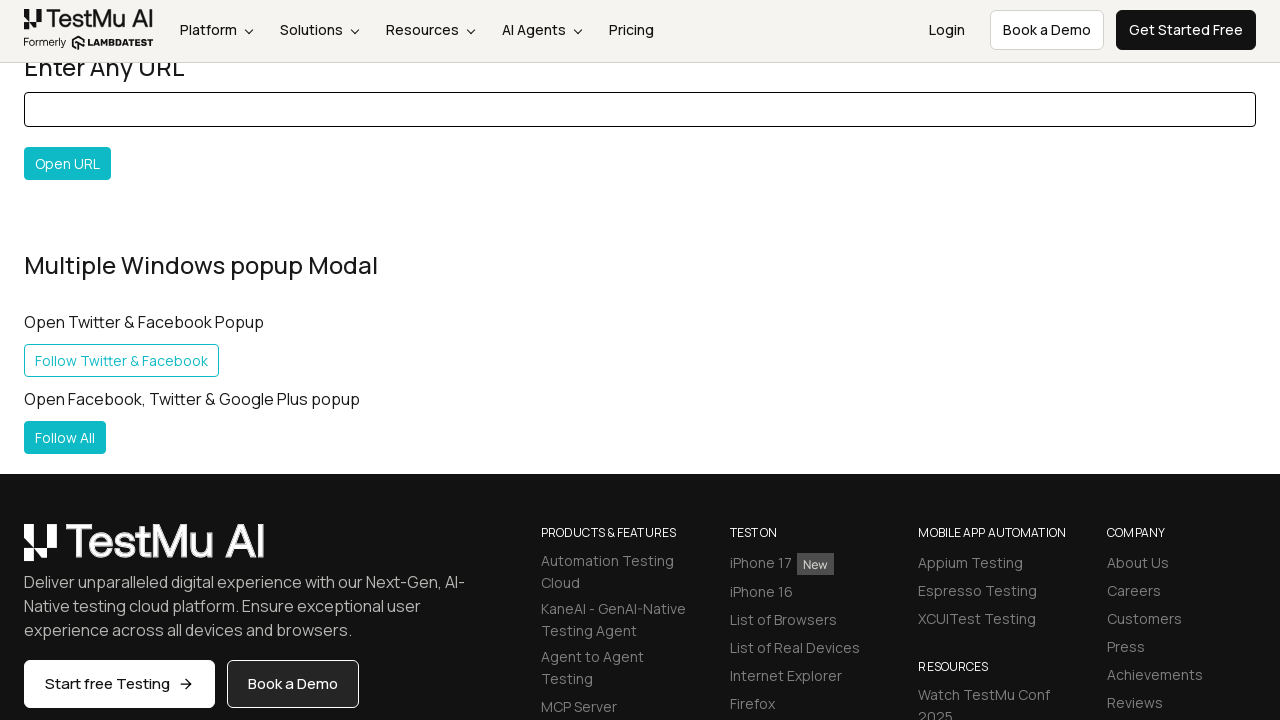

Closed window with title ''
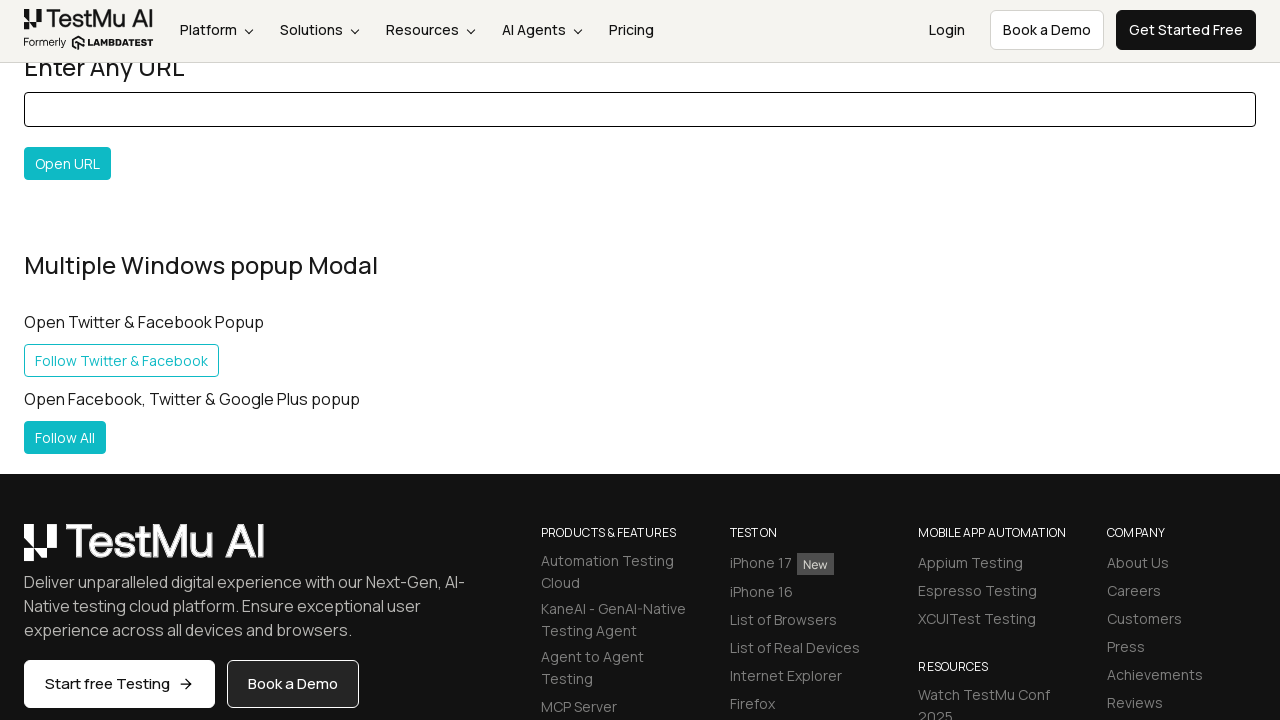

Accessing newly opened window 2
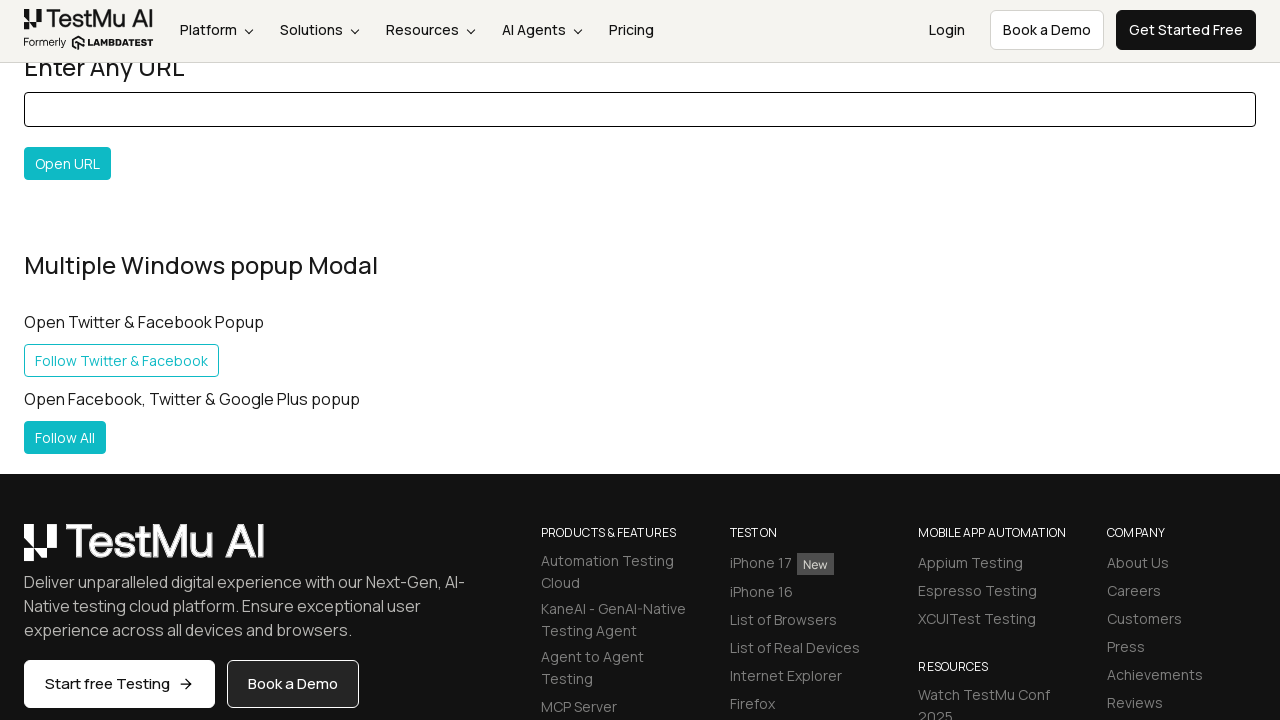

Retrieved title of new window: ''
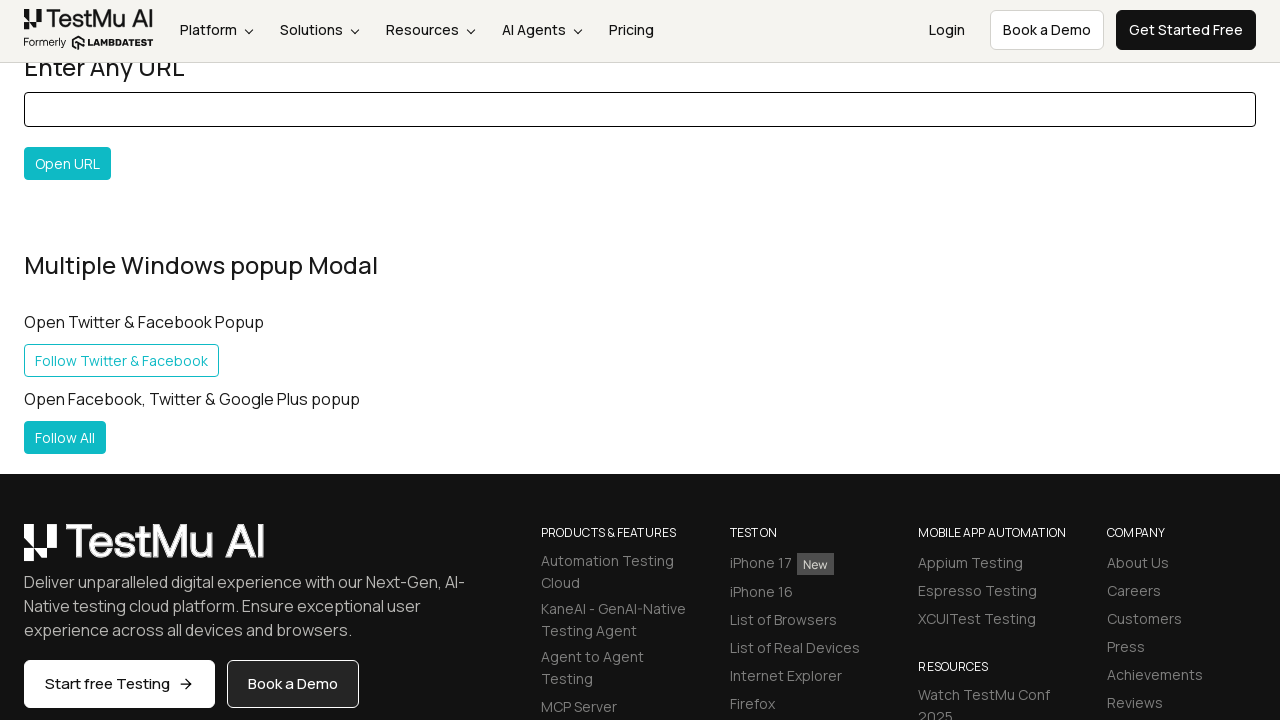

Closed window with title ''
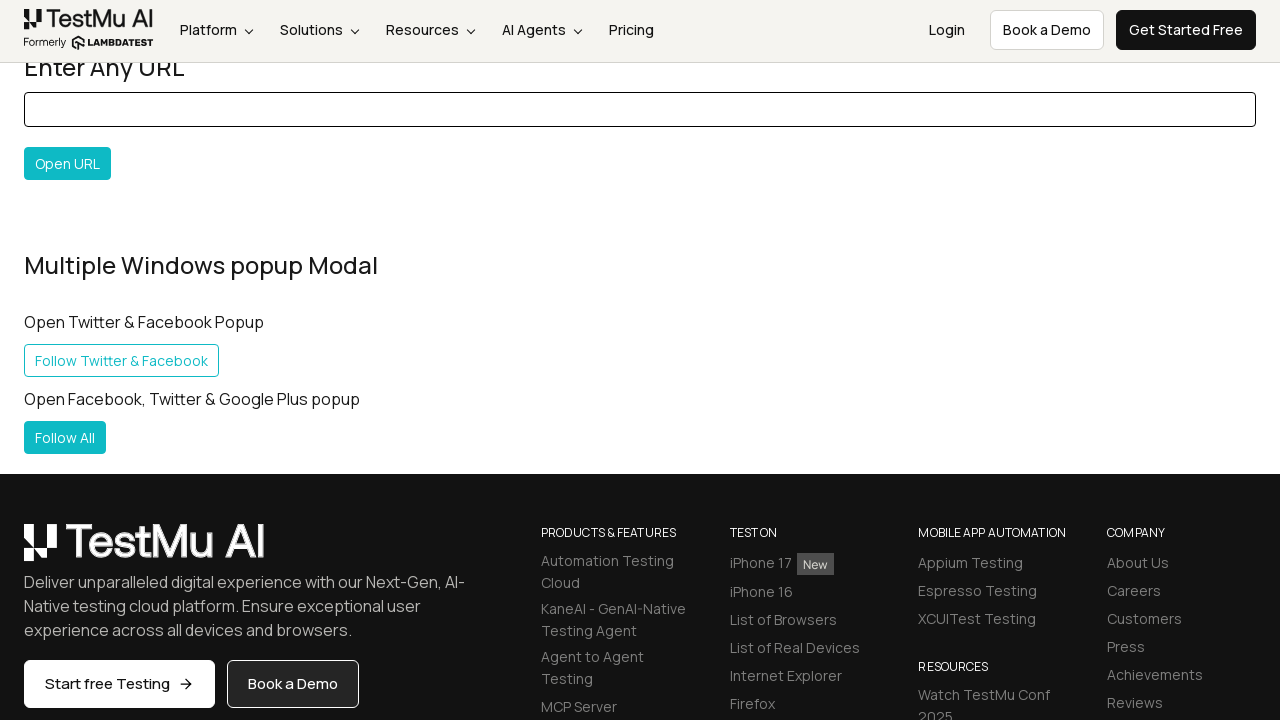

Retrieved text content from 'Follow Both' button on main window
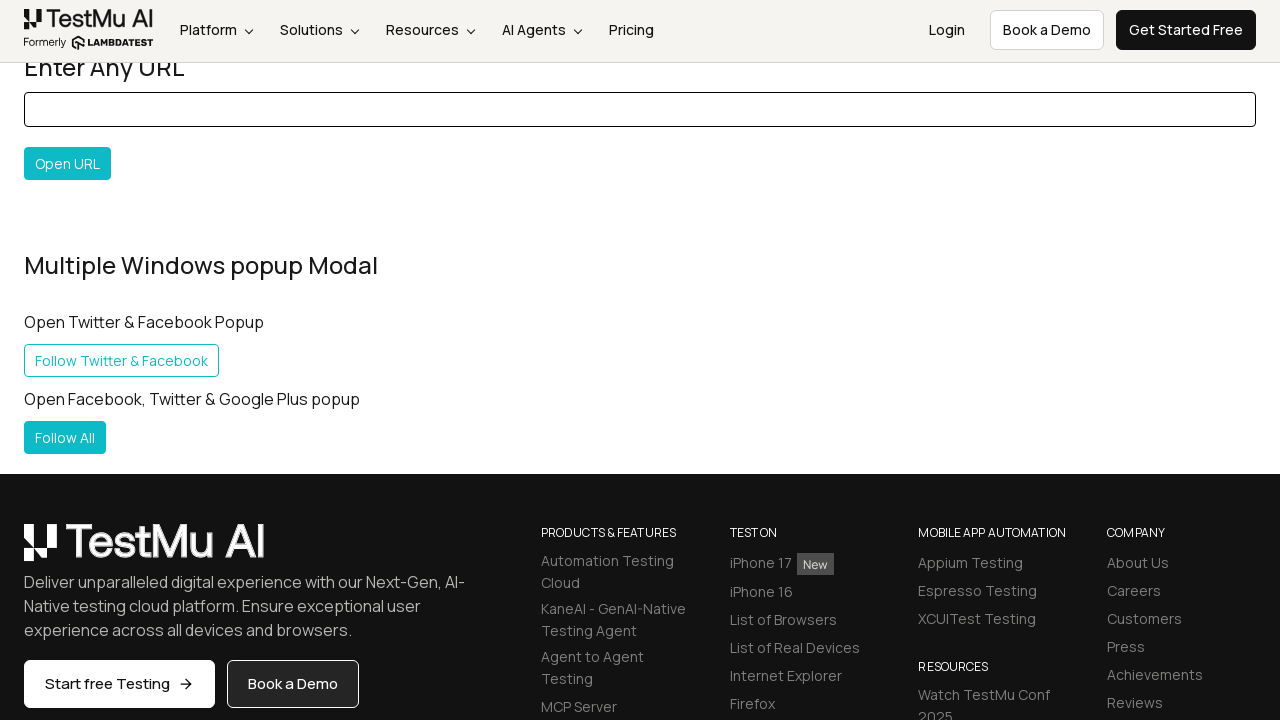

Verified main window button text: 'Follow Twitter & Facebook'
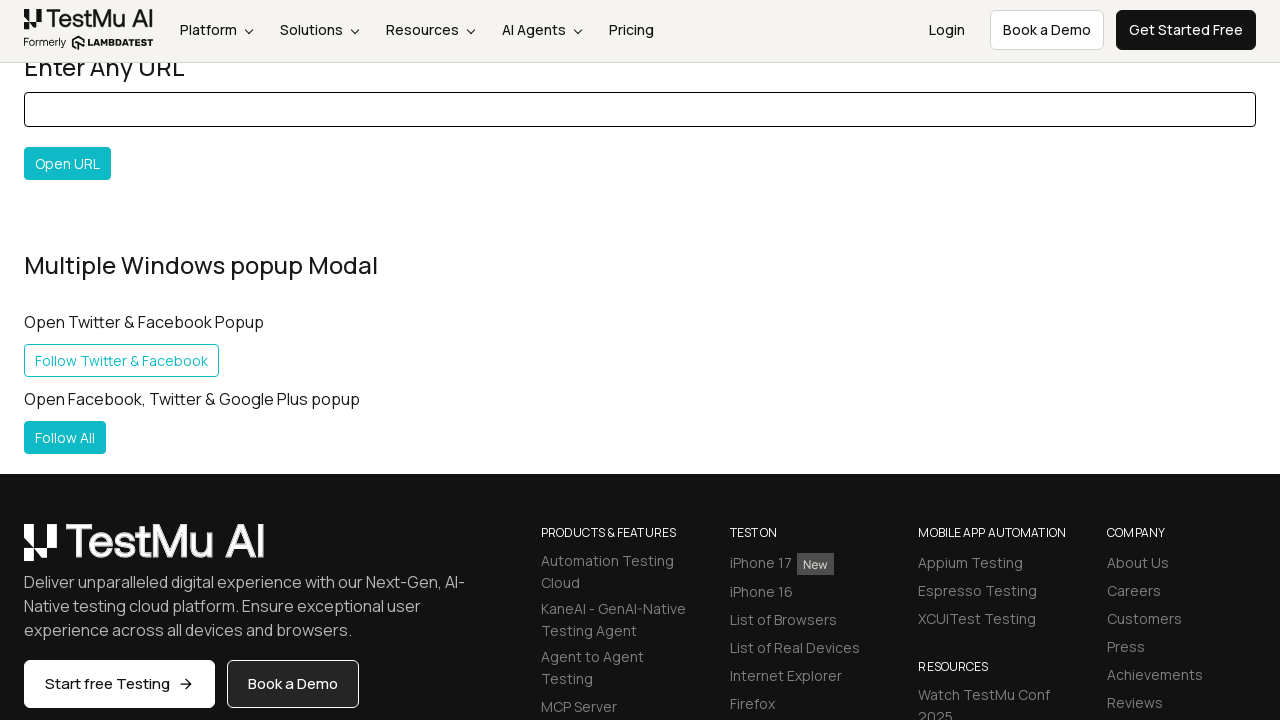

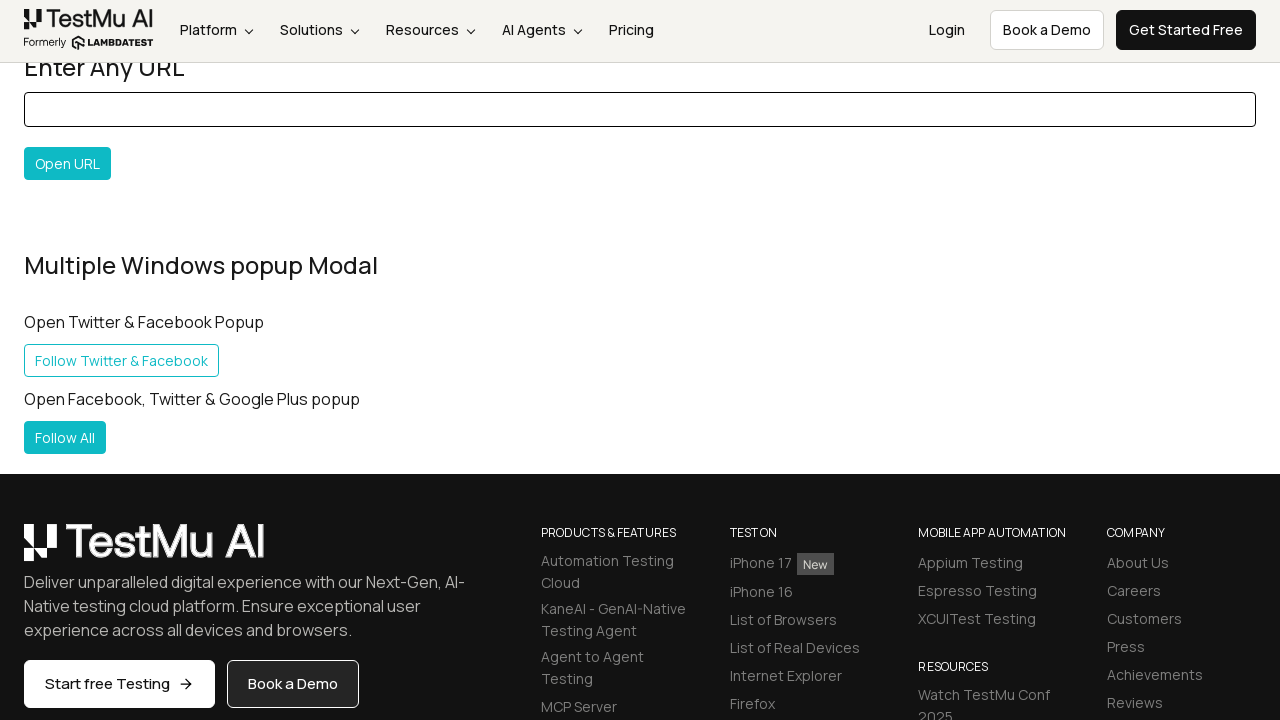